Tests the email subscription form by filling in an email and clicking submit

Starting URL: https://chadd.org/for-adults/overview/

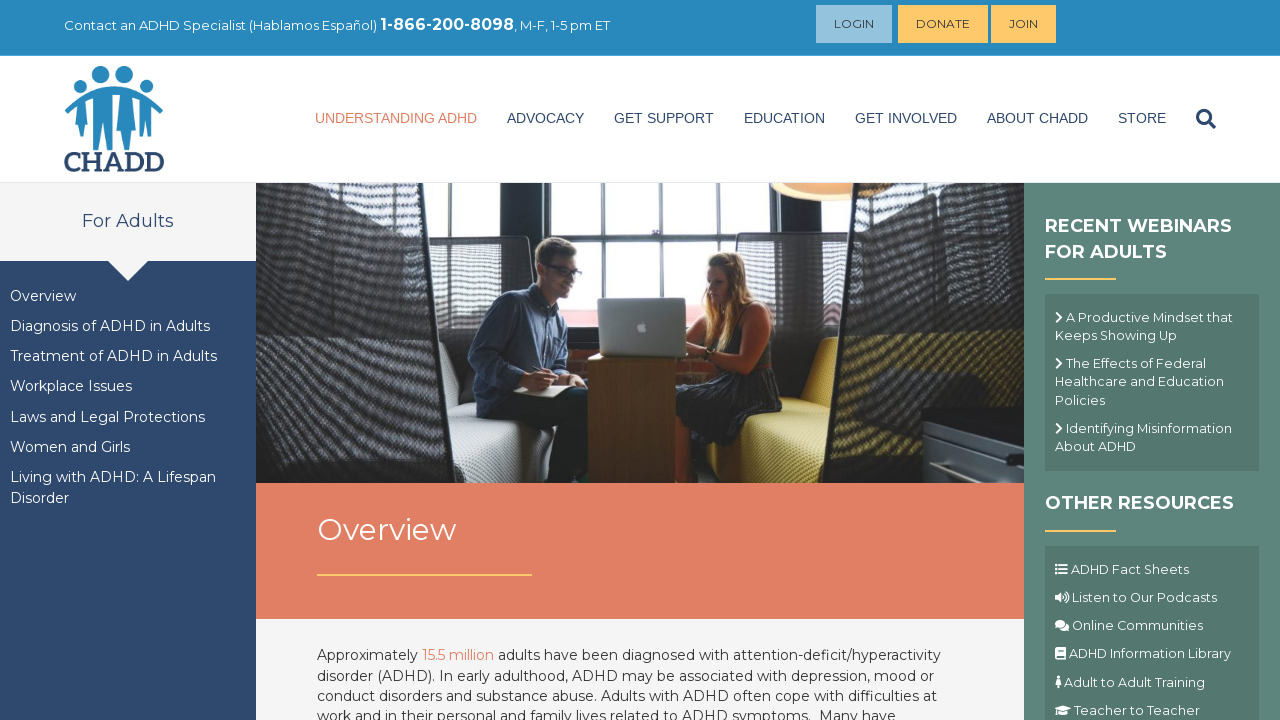

Filled email field with 'testuser7834@example.com' on input[name='EMAIL']
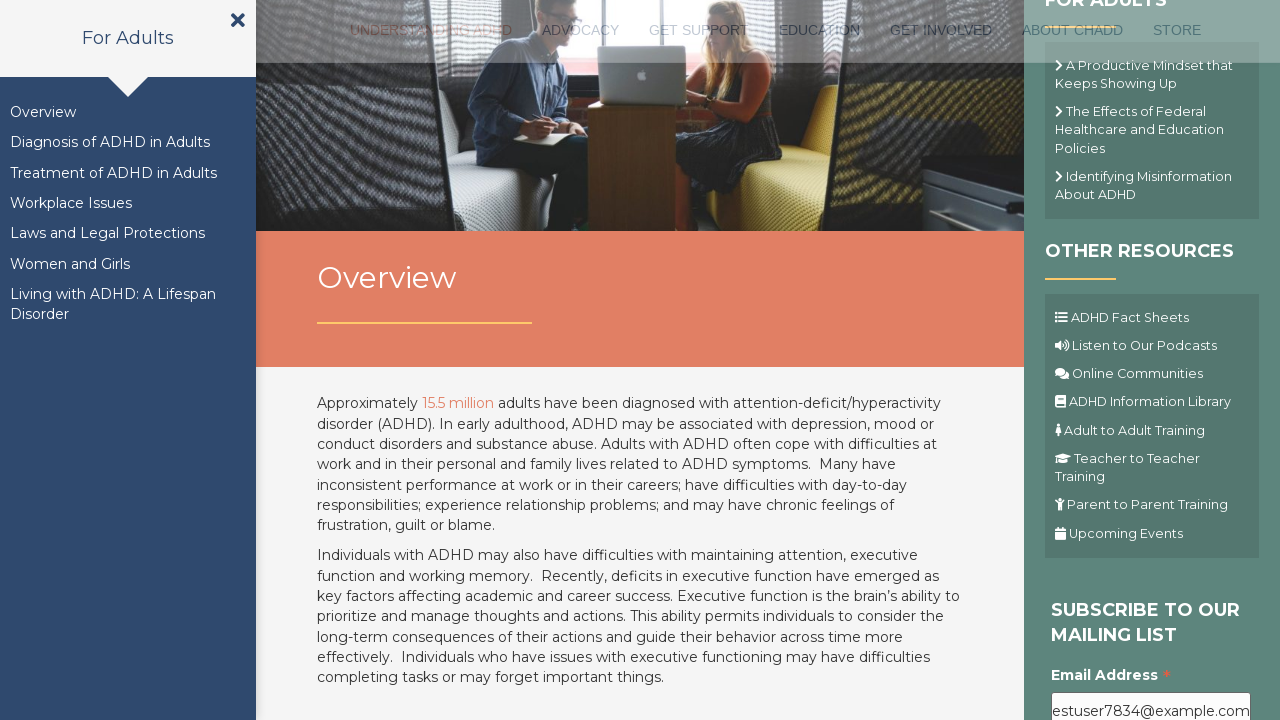

Clicked submit button to subscribe to email list at (1111, 361) on .button
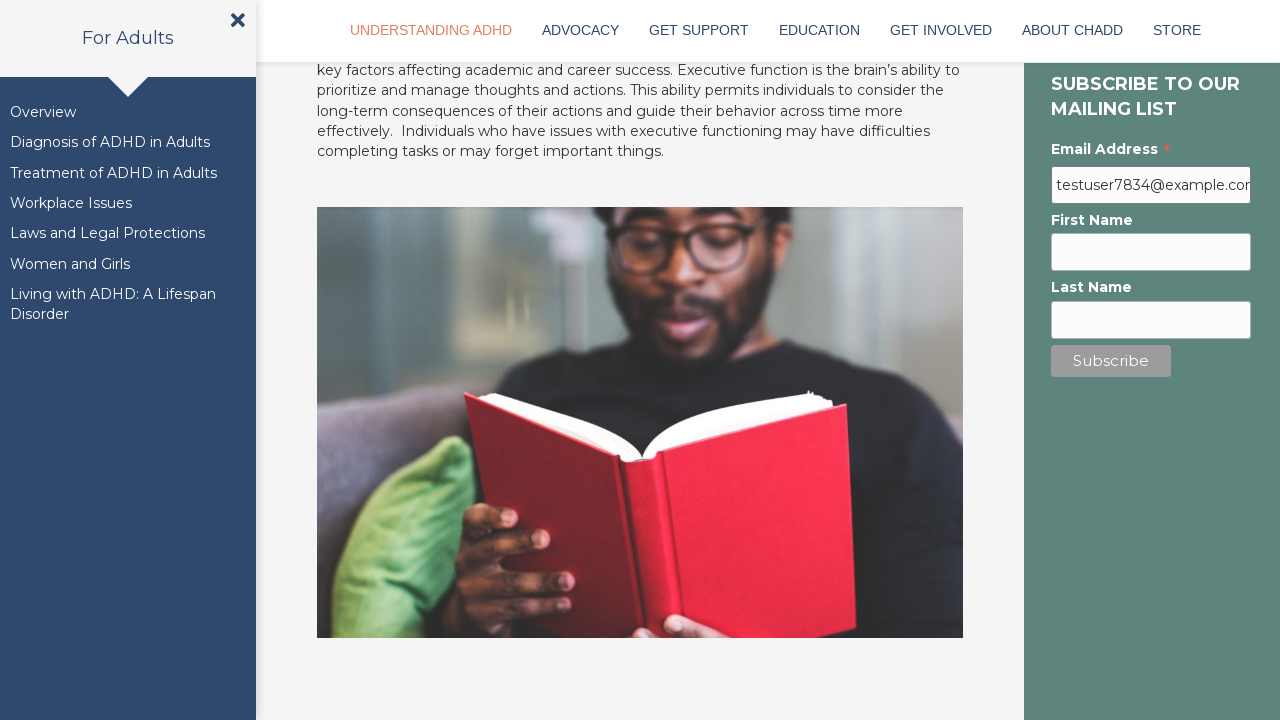

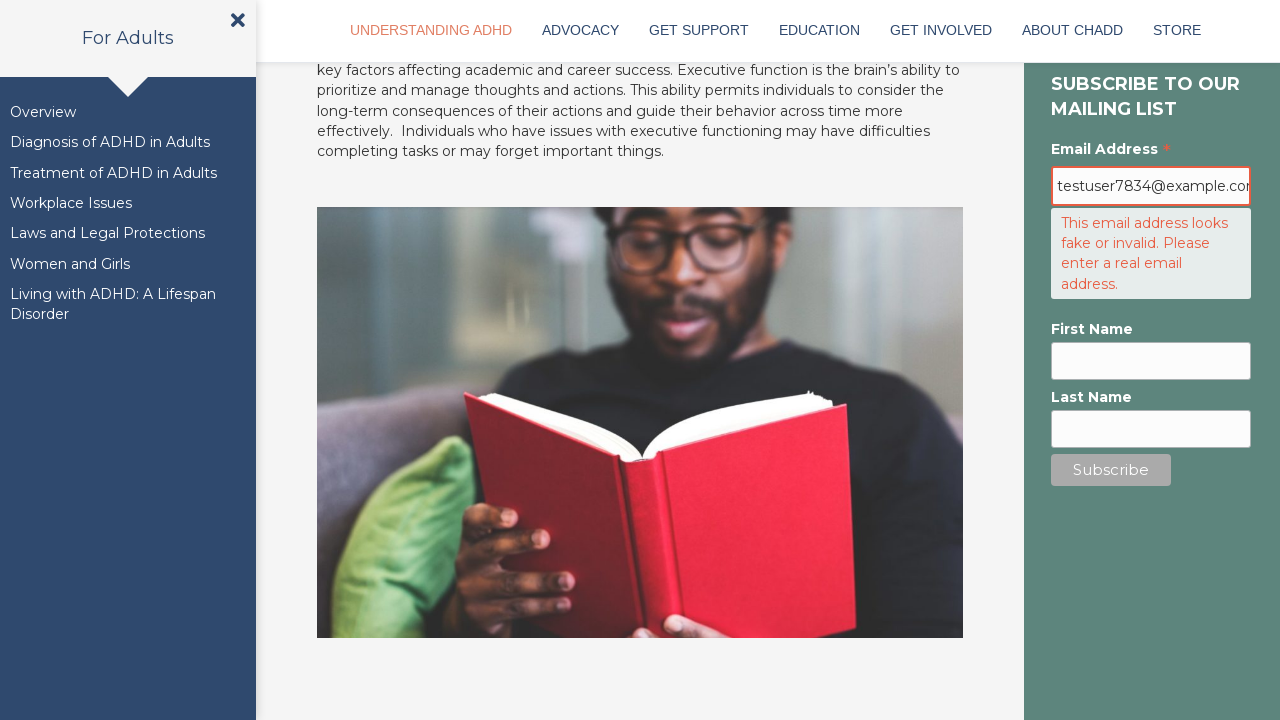